Tests navigation to the Exit Intent page by clicking the link and verifying the page header.

Starting URL: https://the-internet.herokuapp.com/

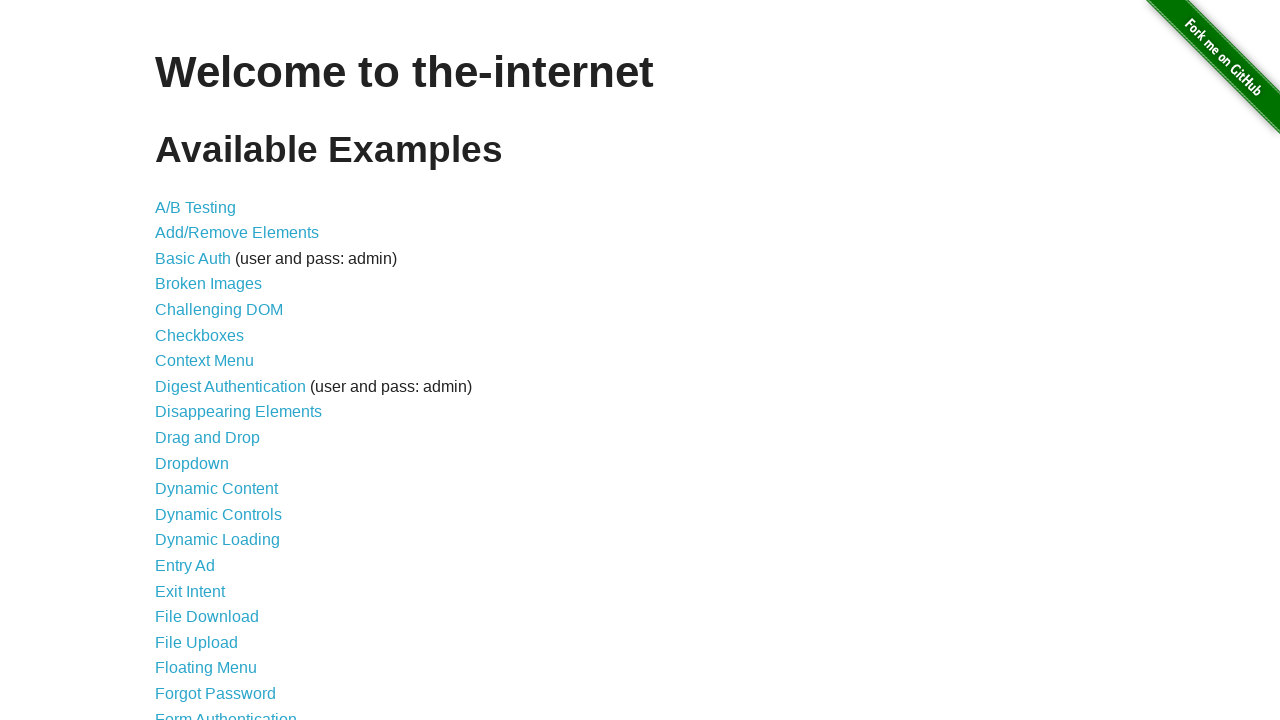

Waited for exit intent link to be visible
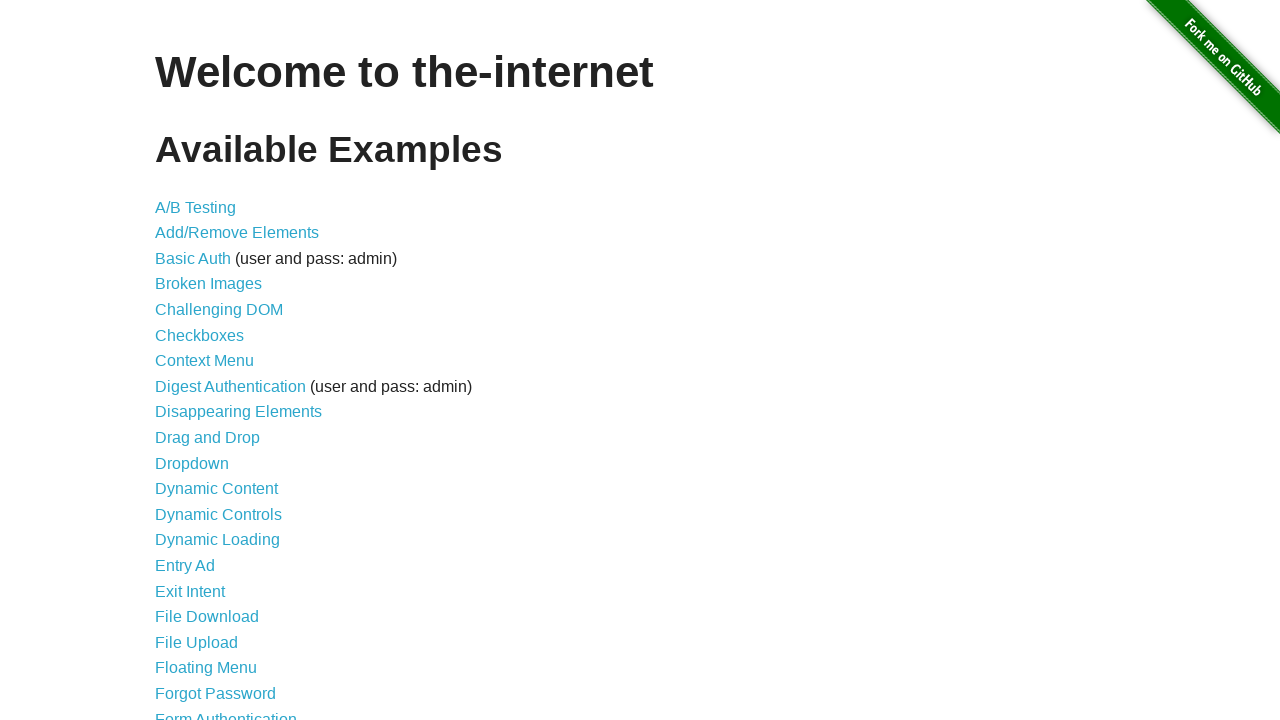

Clicked on Exit Intent link at (190, 591) on a[href='/exit_intent']
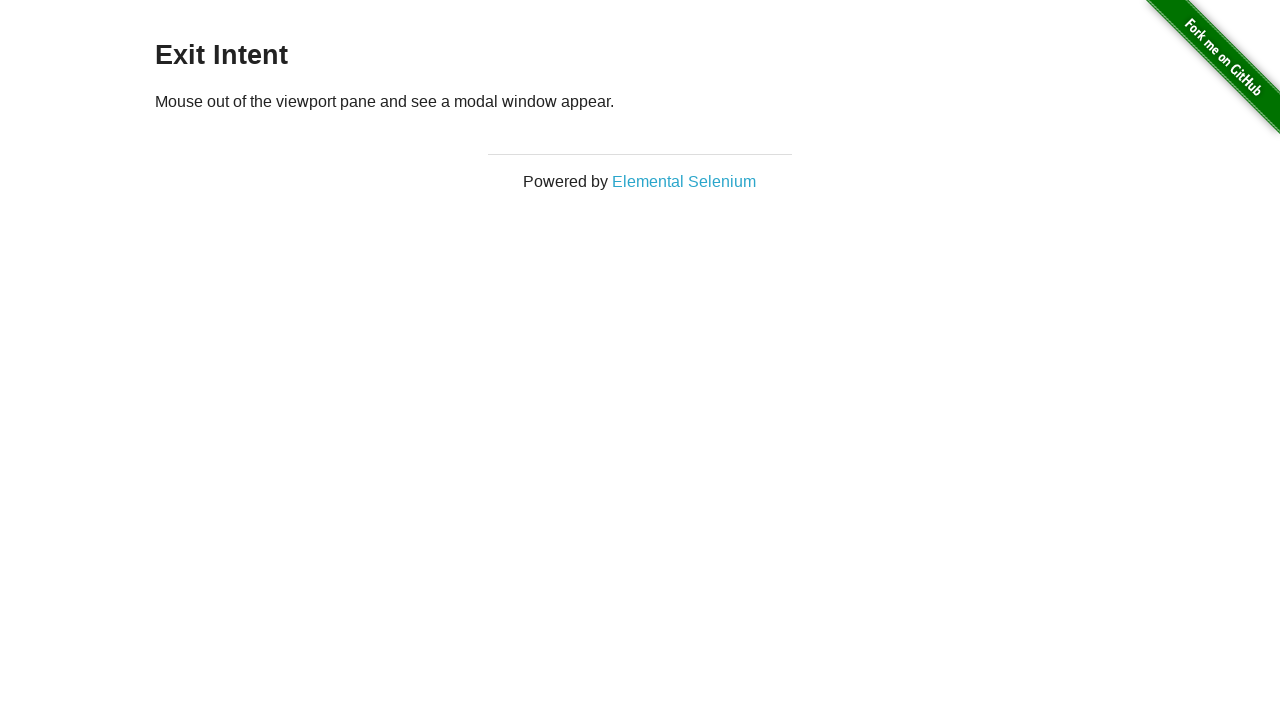

Waited for page header to load
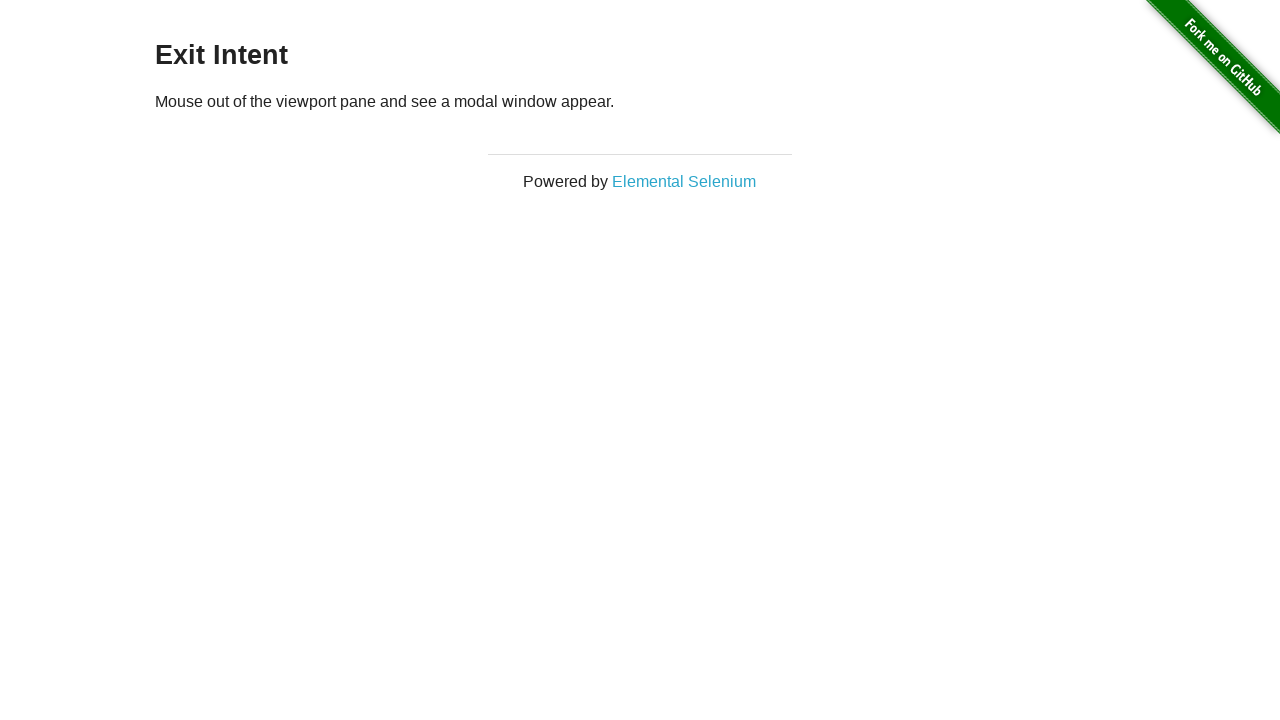

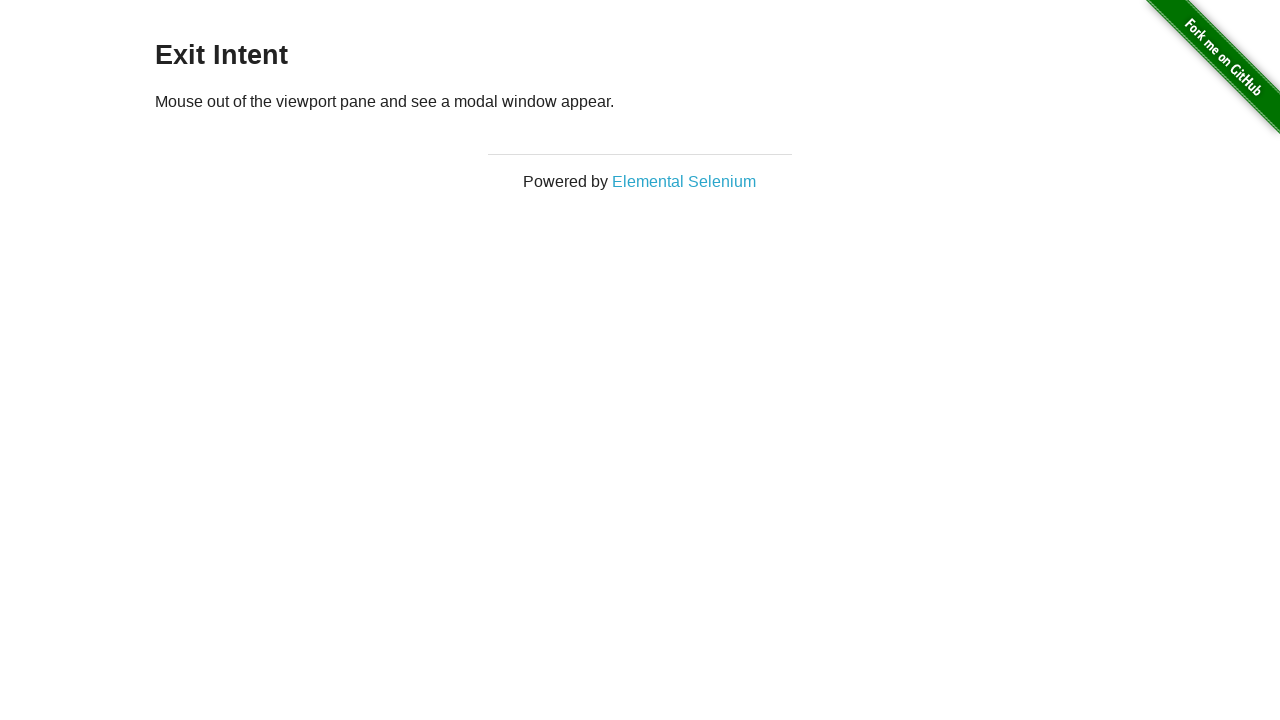